Tests drag and drop functionality by dragging an element to a drop zone

Starting URL: https://demoqa.com/droppable

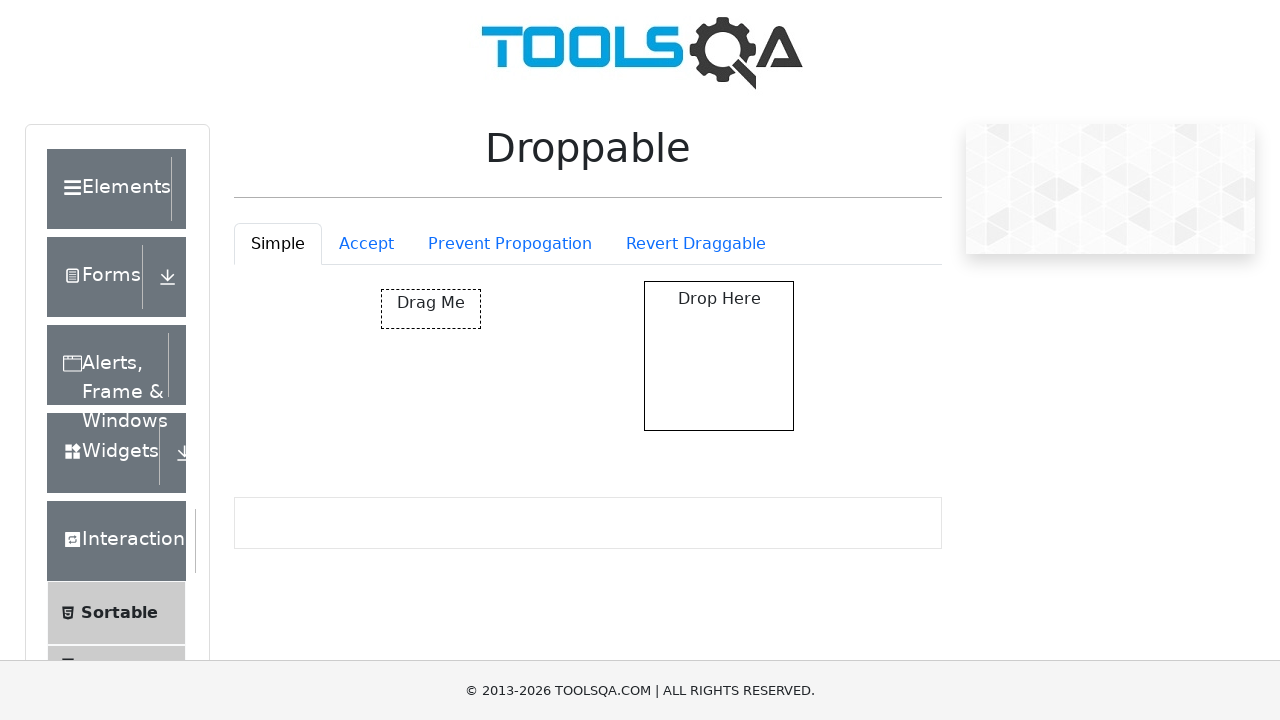

Navigated to droppable test page
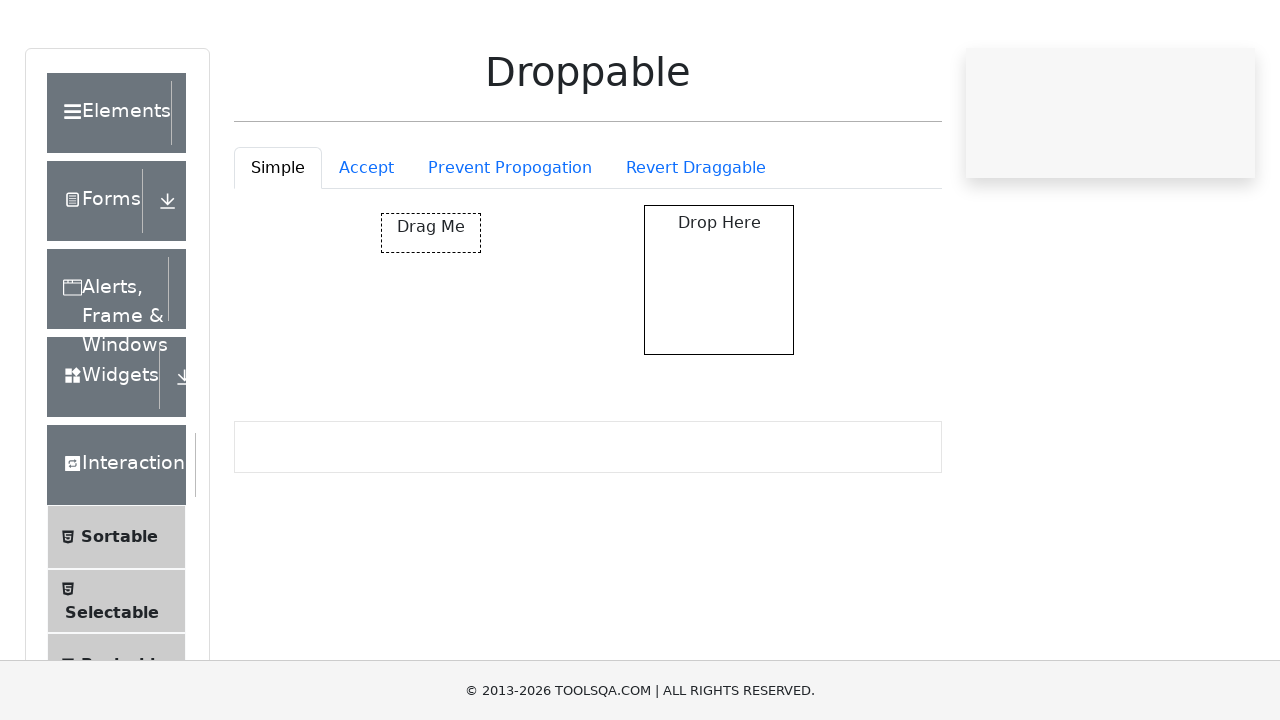

Dragged element to drop zone at (719, 356)
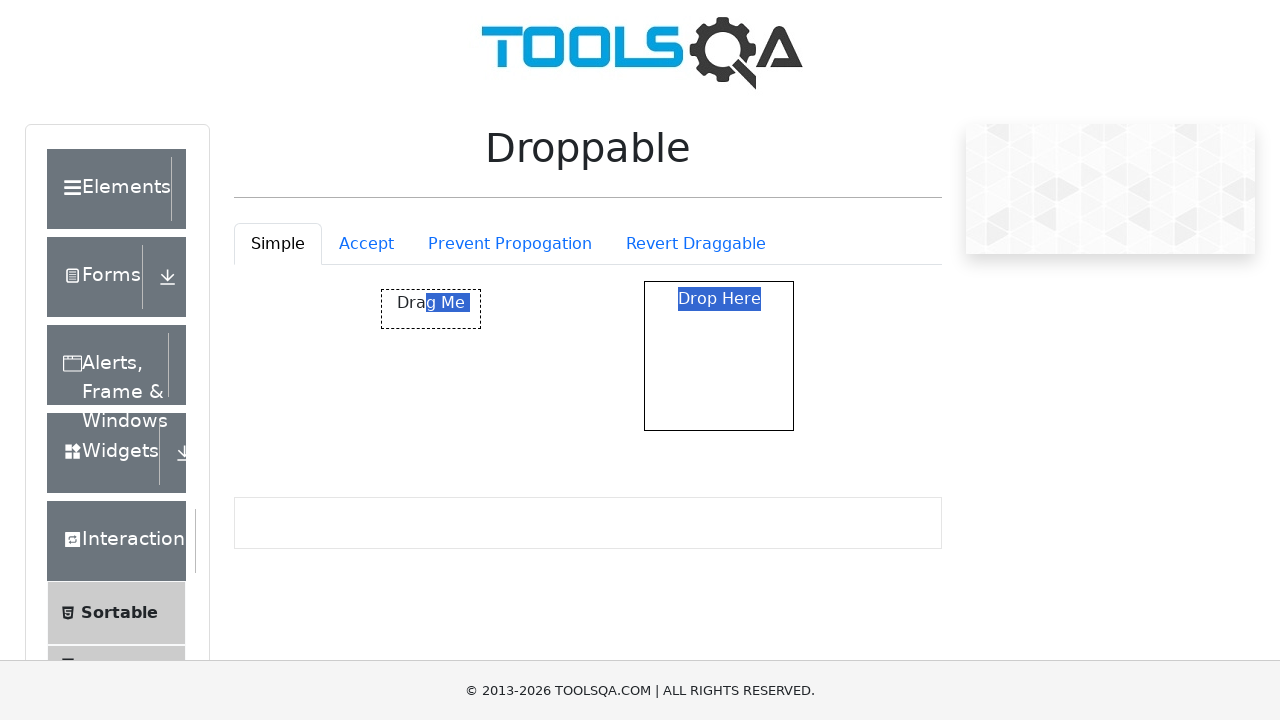

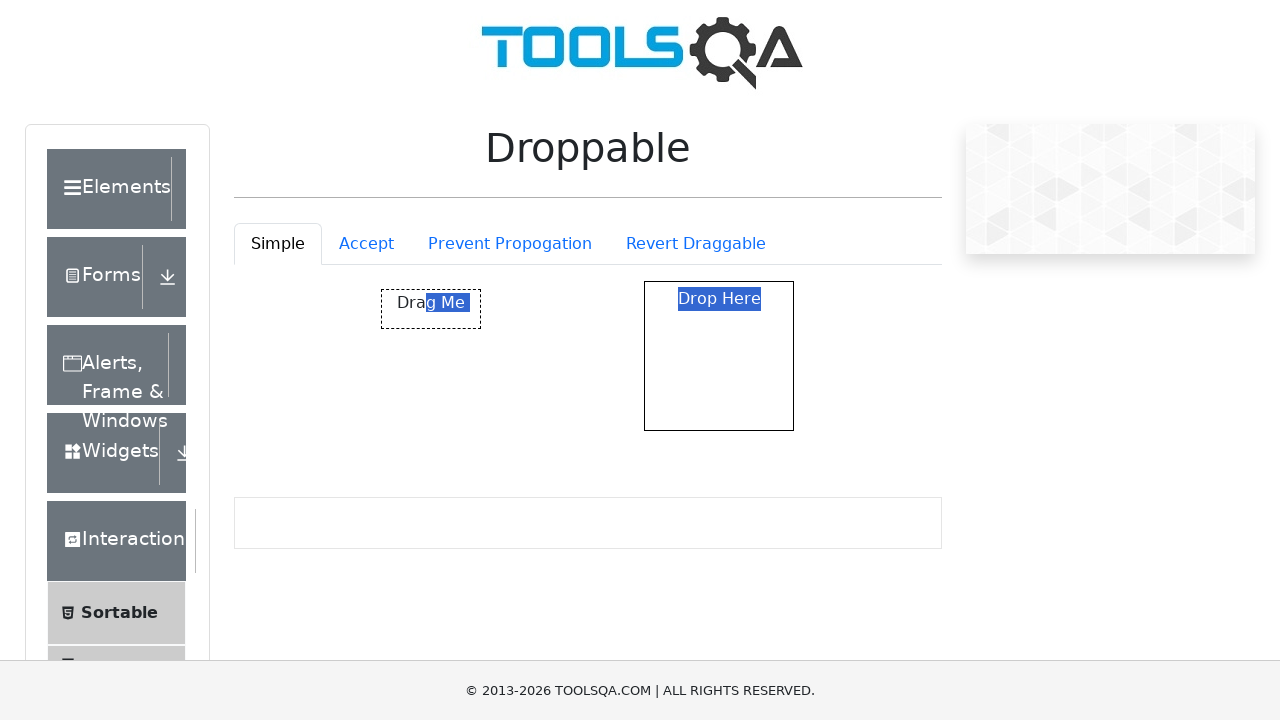